Tests hover functionality by clicking Log in button then hovering over the Sign In button

Starting URL: https://danube-web.shop/

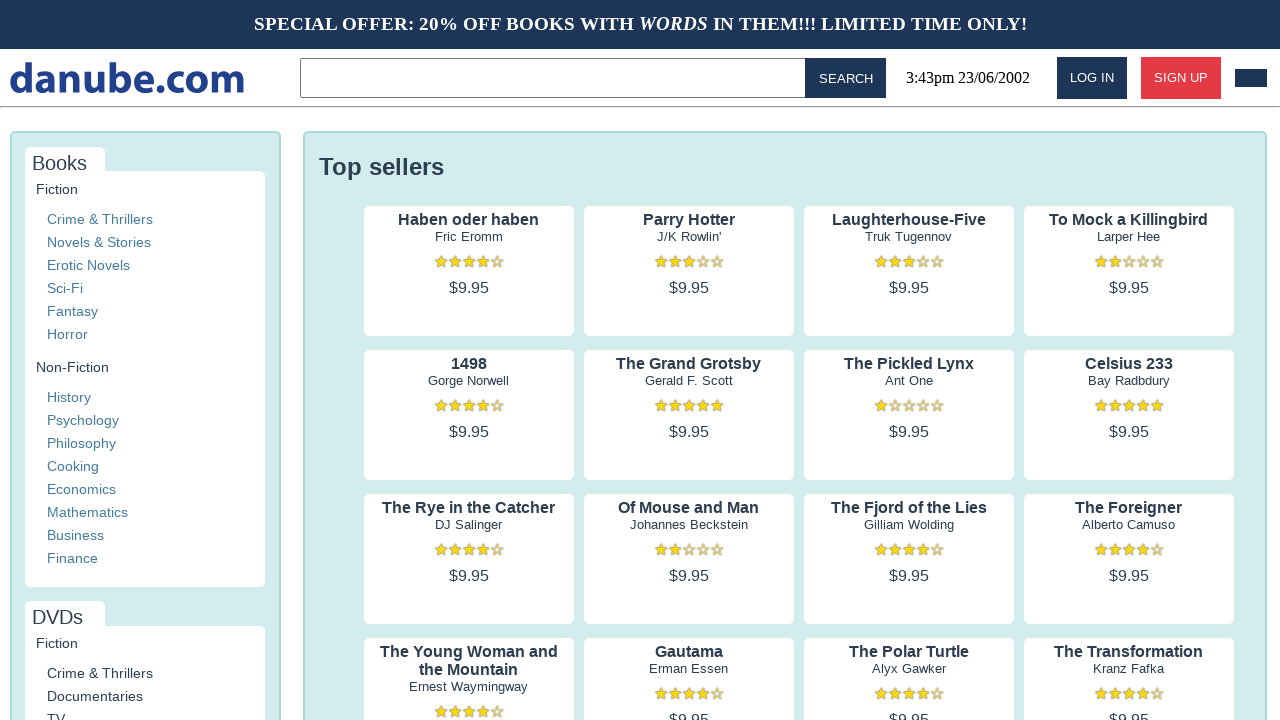

Clicked Log in button to open login modal at (1092, 78) on internal:role=button[name="Log in"i]
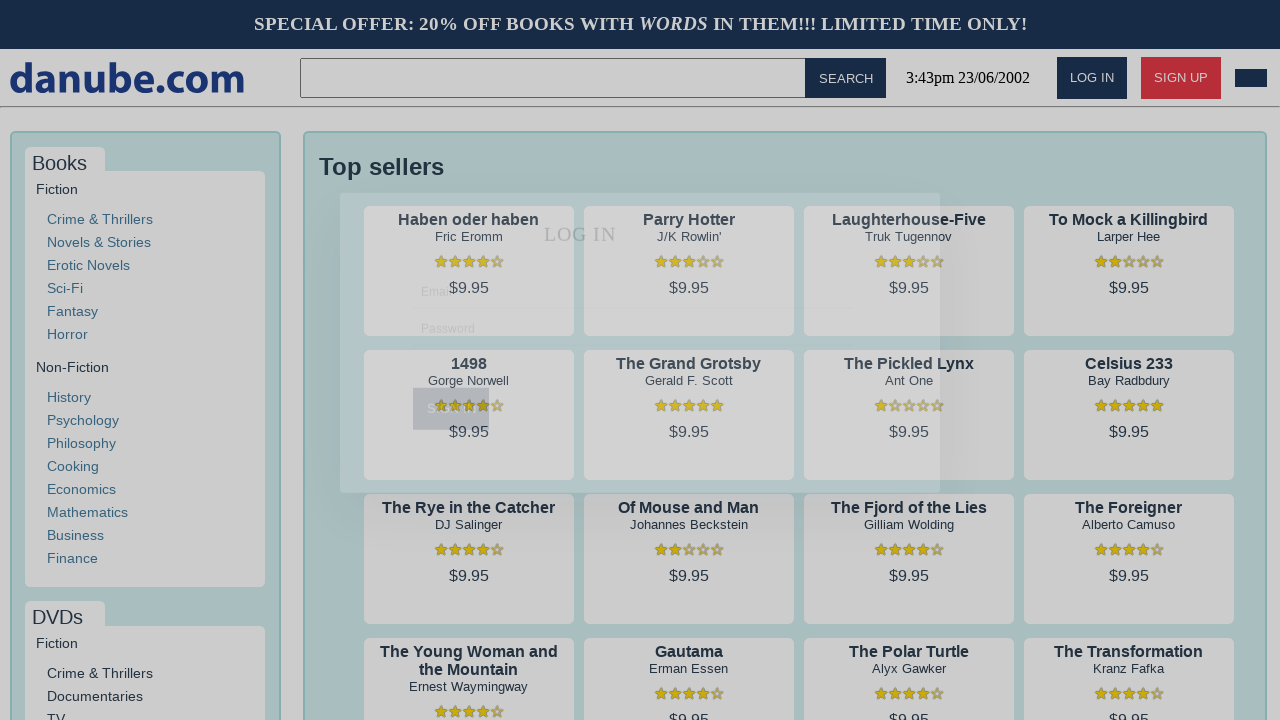

Hovered over Sign In button at (451, 426) on internal:role=button[name="Sign In"i]
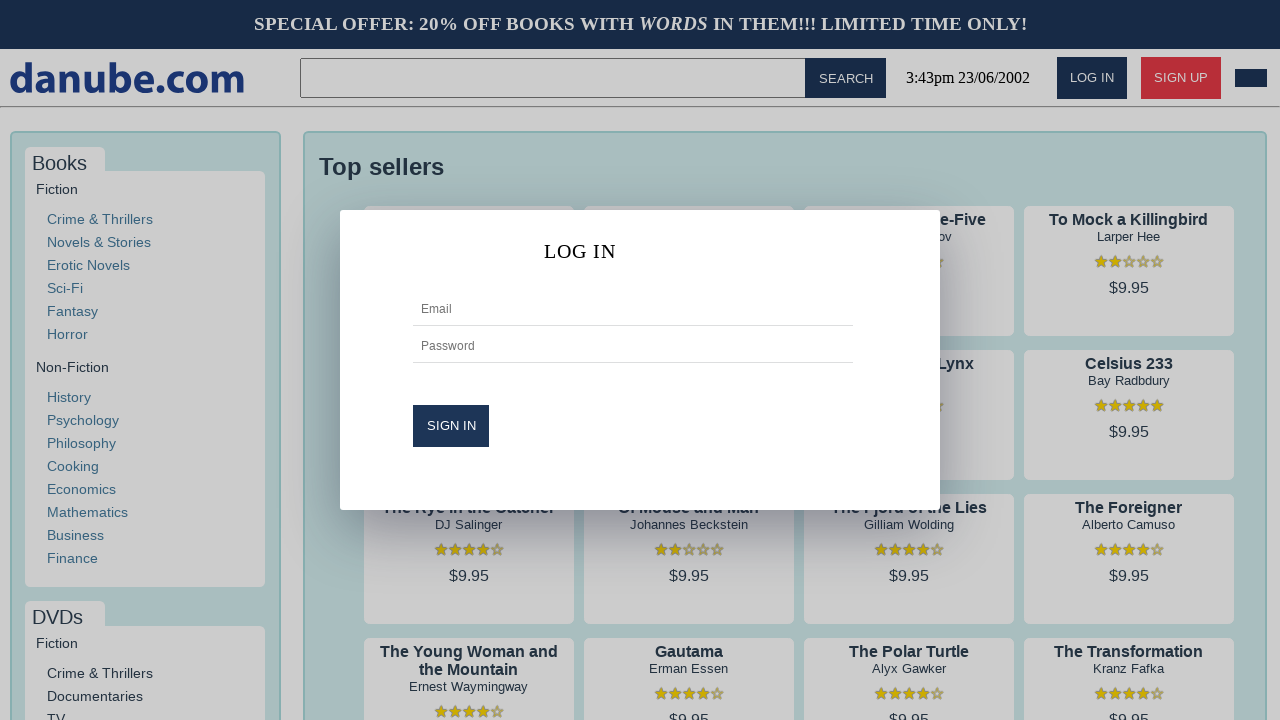

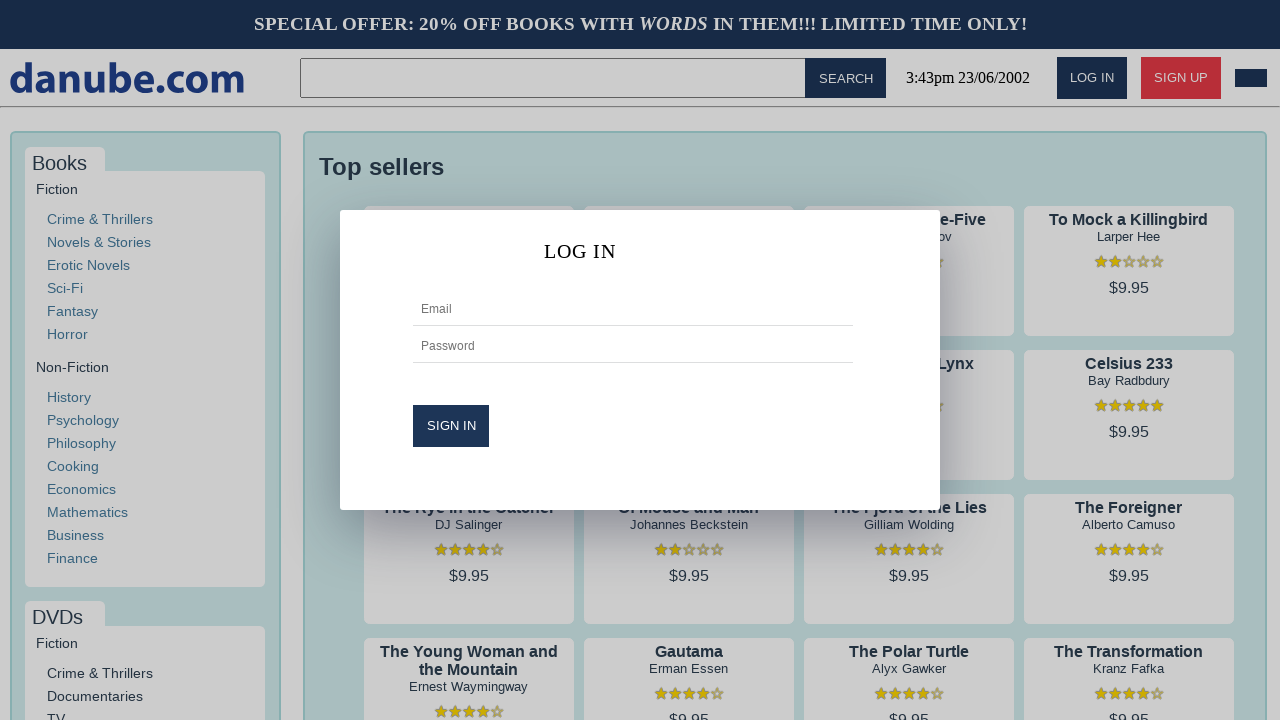